Navigates to the vtiger CRM demo page and clicks the submit button on the page

Starting URL: https://demo.vtiger.com/vtigercrm/index.php

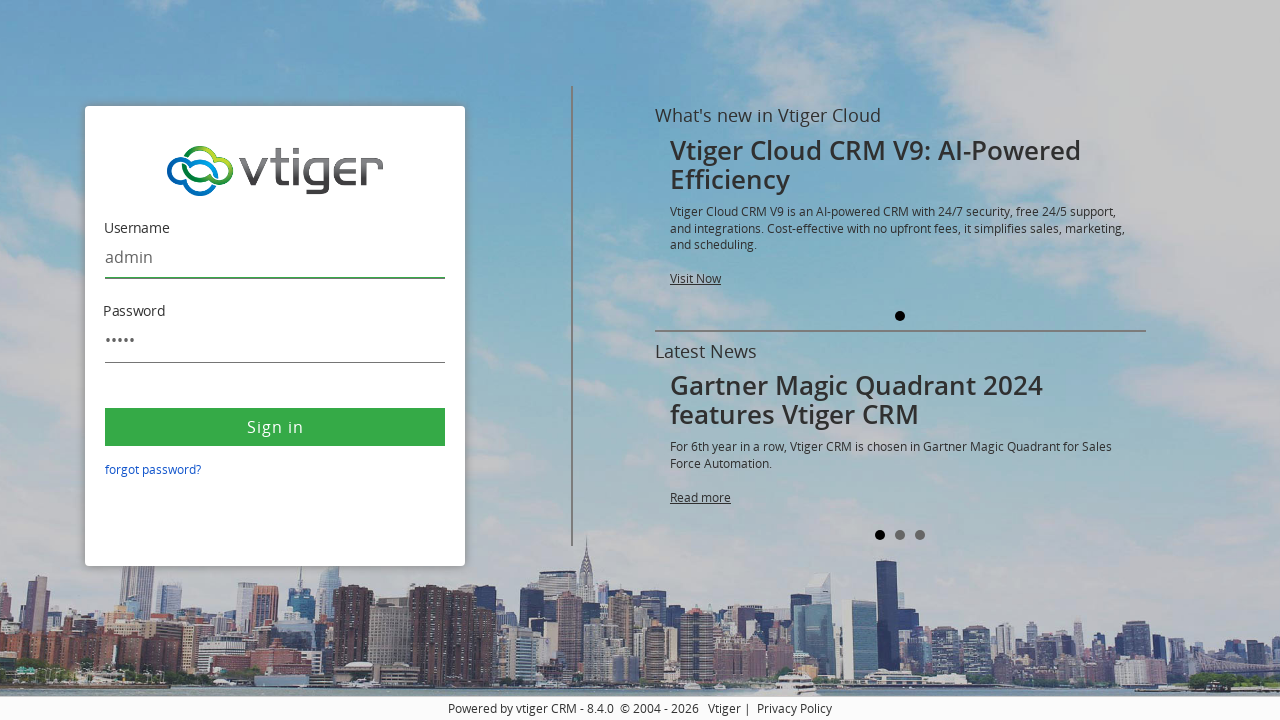

Navigated to vtiger CRM demo page
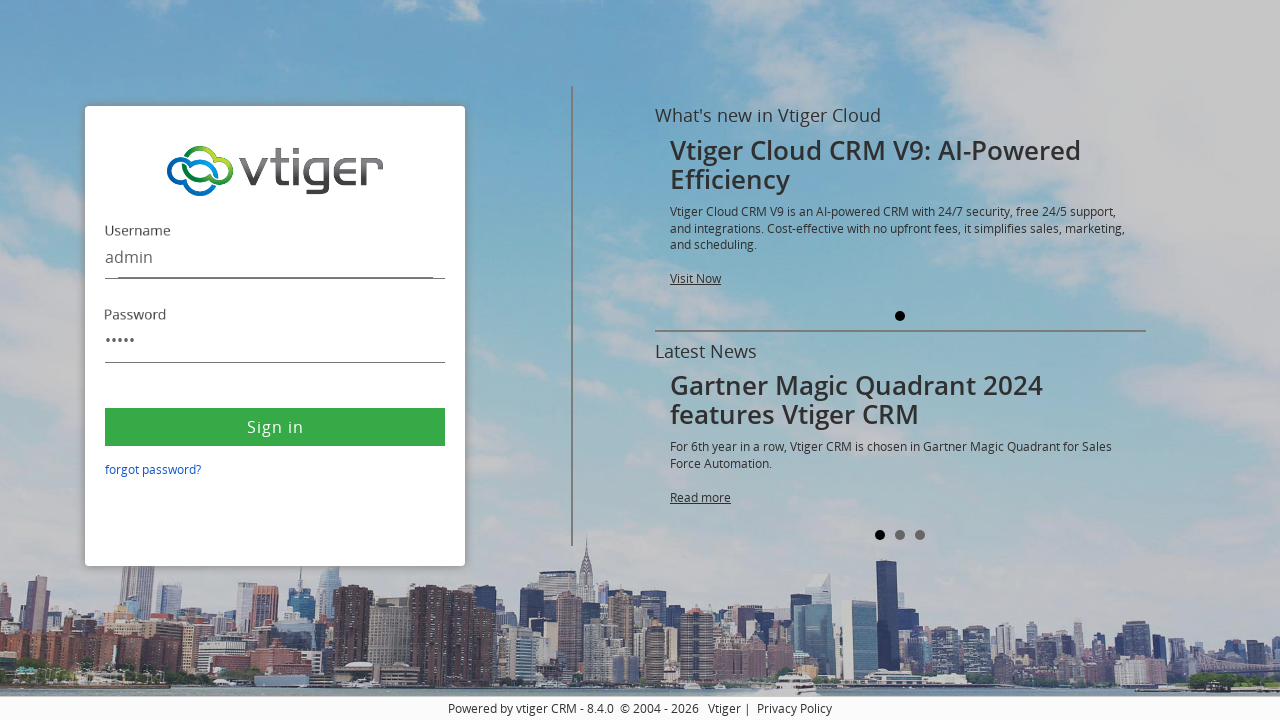

Clicked the submit button on the page at (275, 427) on button[type='submit']
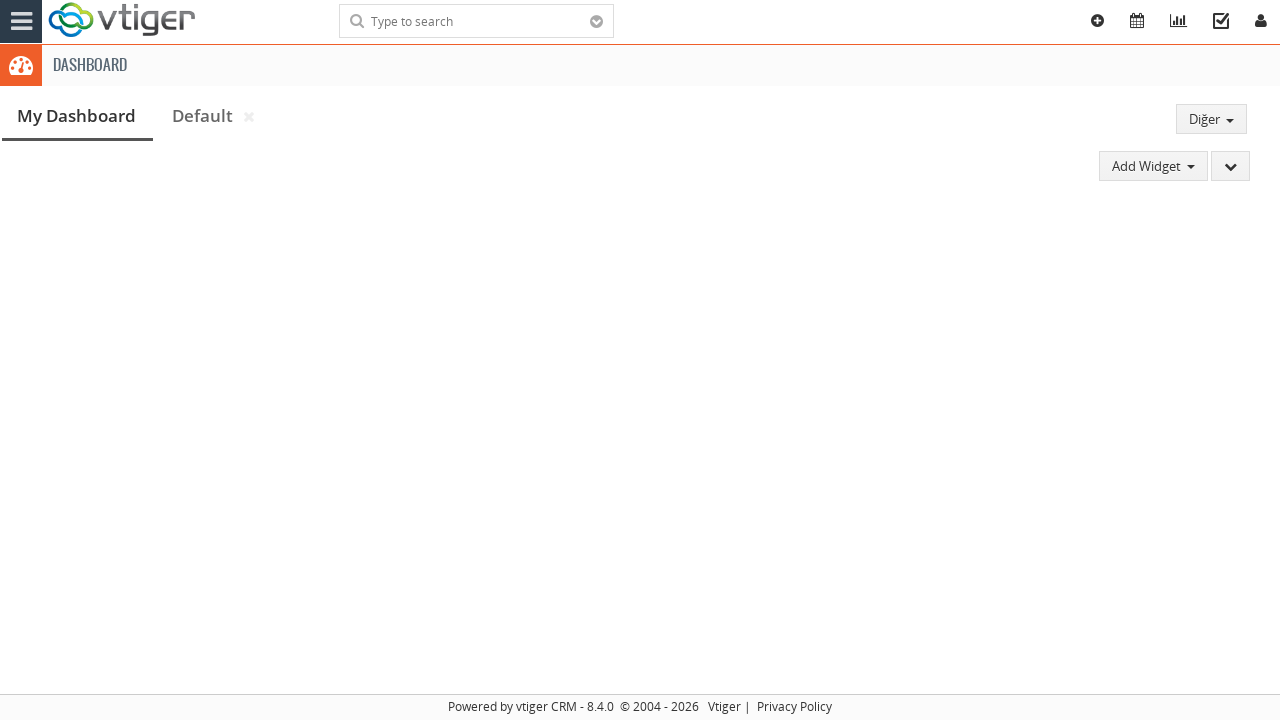

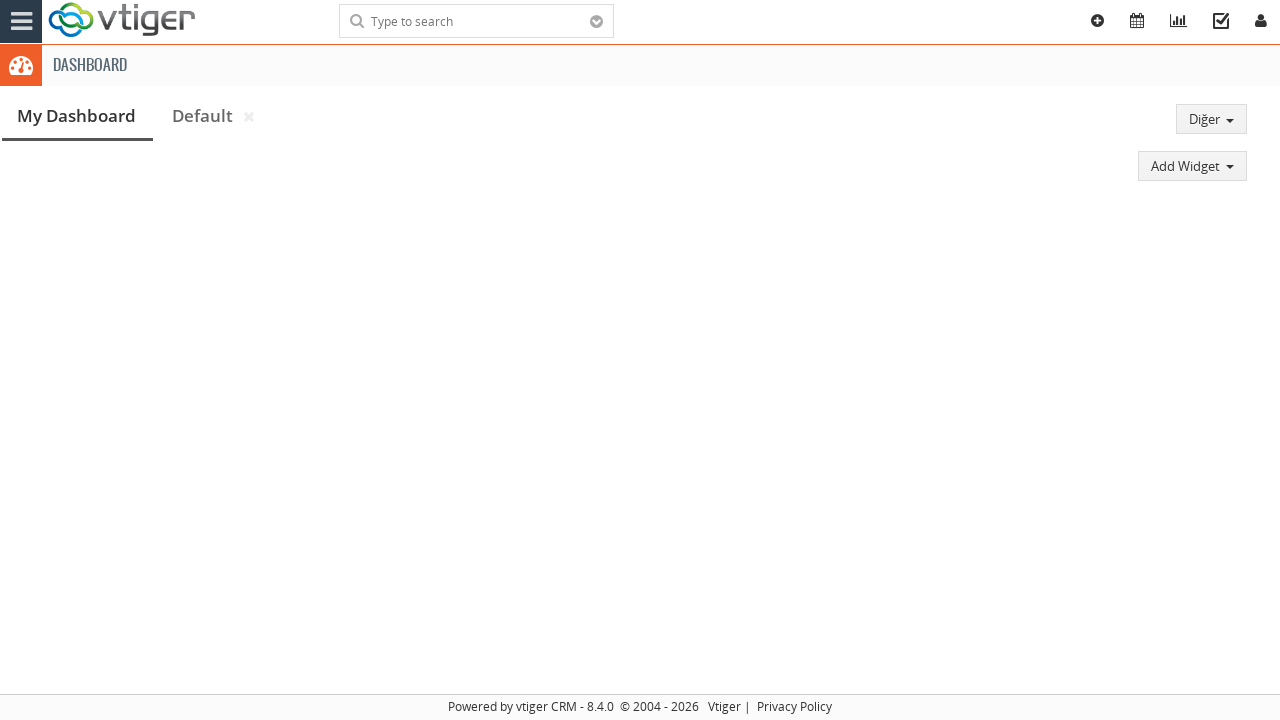